Tests interaction with a file sharing page by locating and clicking a download link within an iframe element.

Starting URL: https://lanzoui.com/imGlN123s2zc

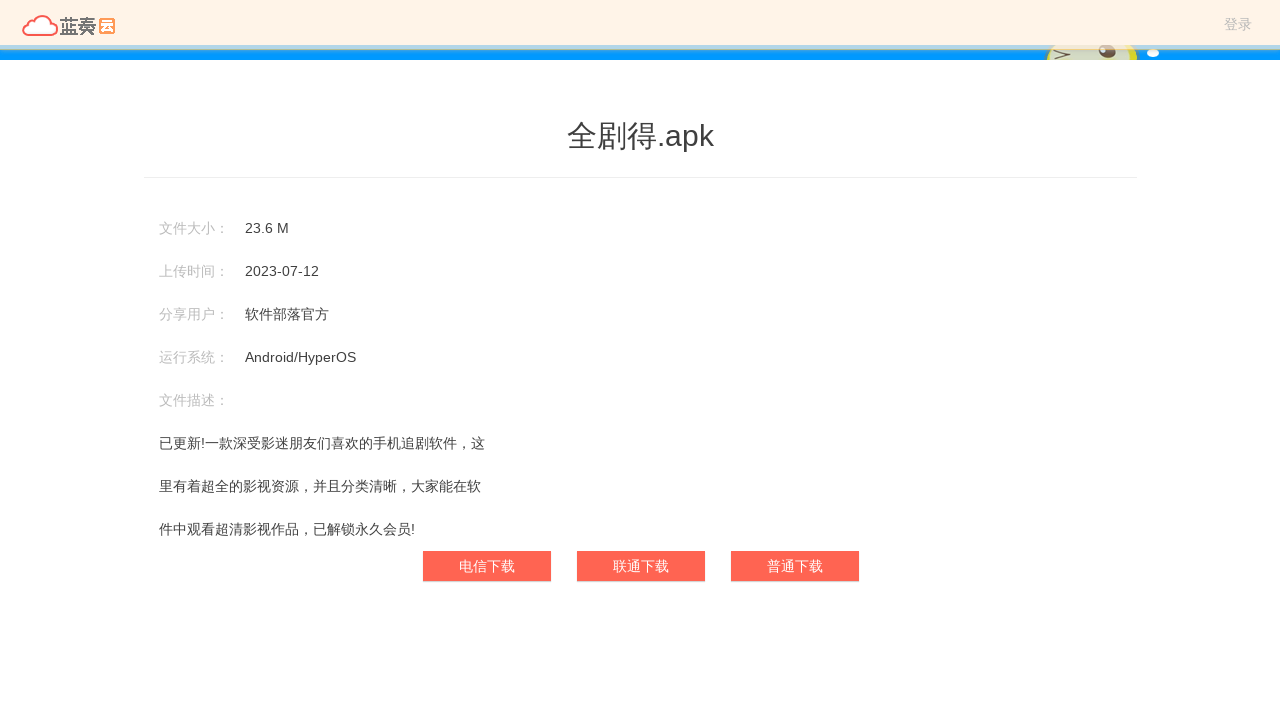

Waited for iframe element with class 'ifr2' to load
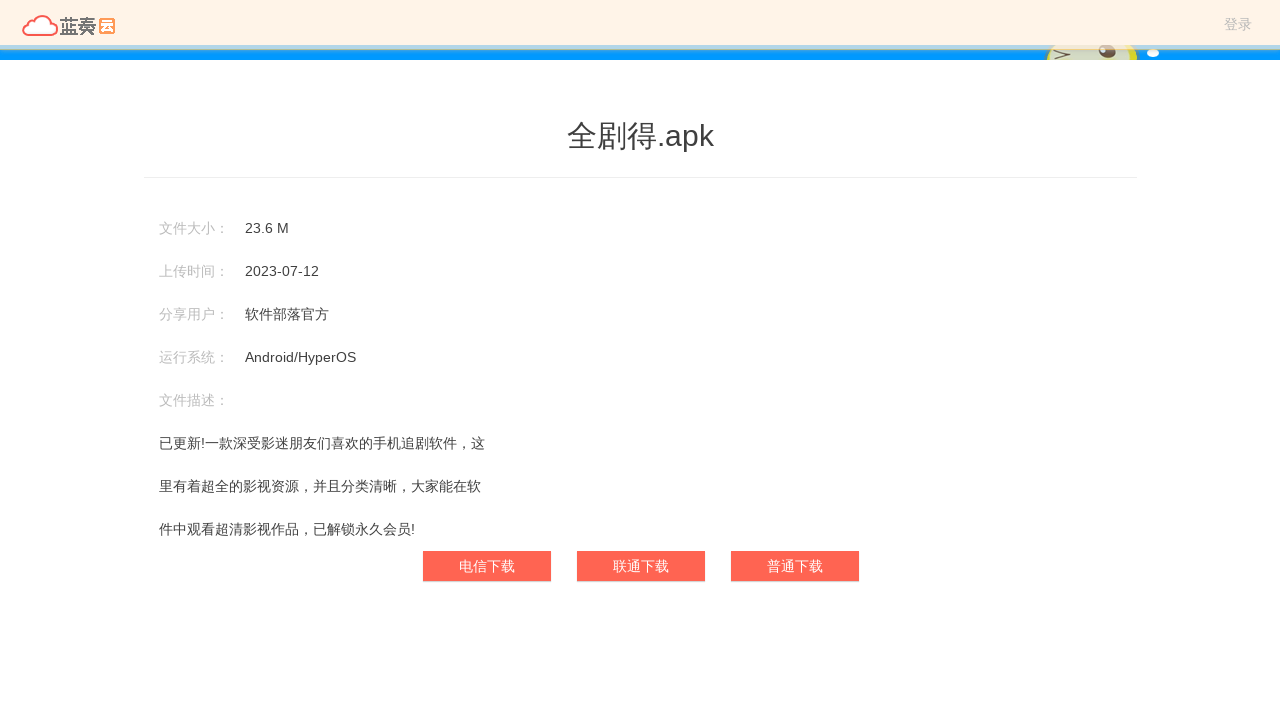

Located download link '电信下载' inside iframe
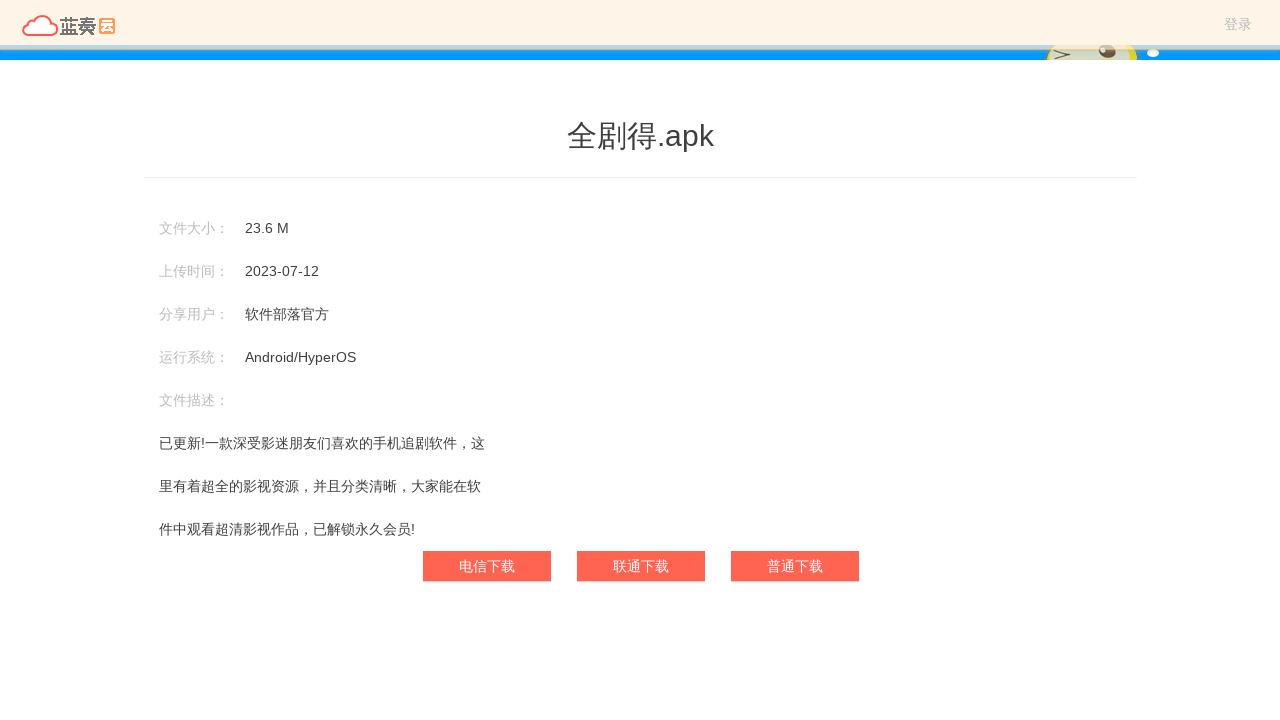

Clicked the '电信下载' download link in iframe at (486, 566) on .ifr2 >> internal:control=enter-frame >> internal:role=link[name="电信下载"i]
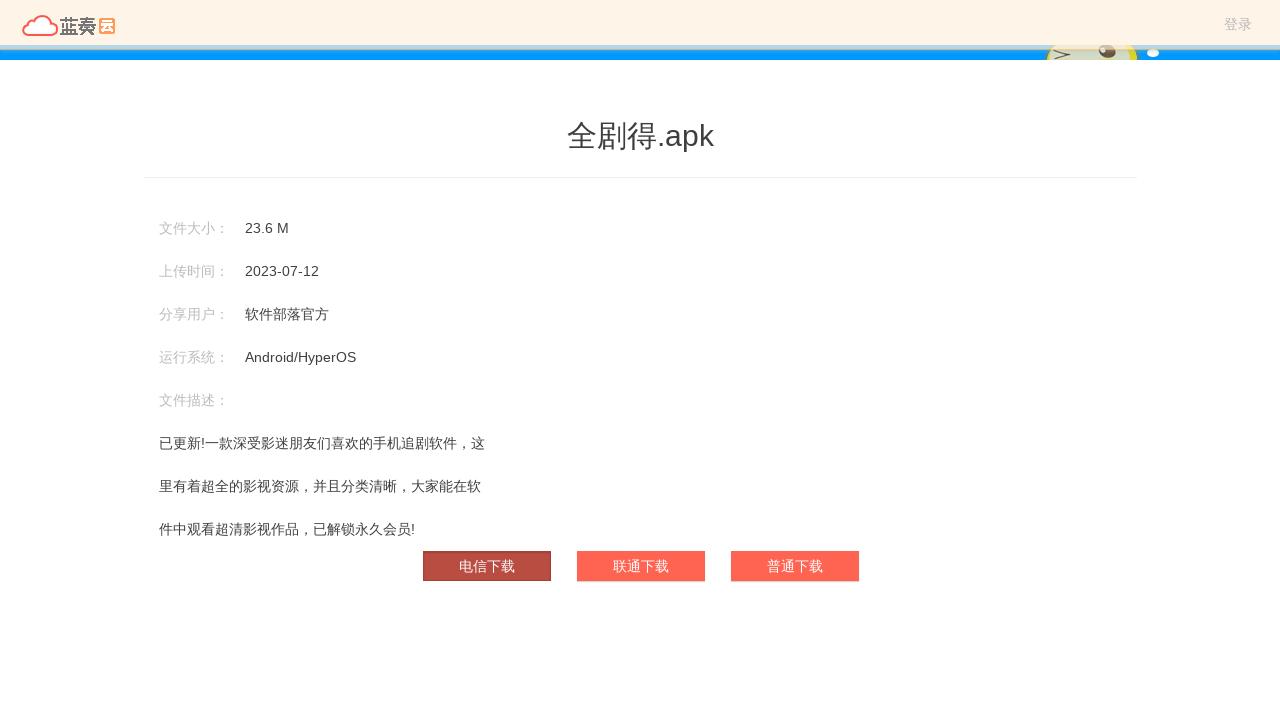

Waited 2 seconds for download action to initiate
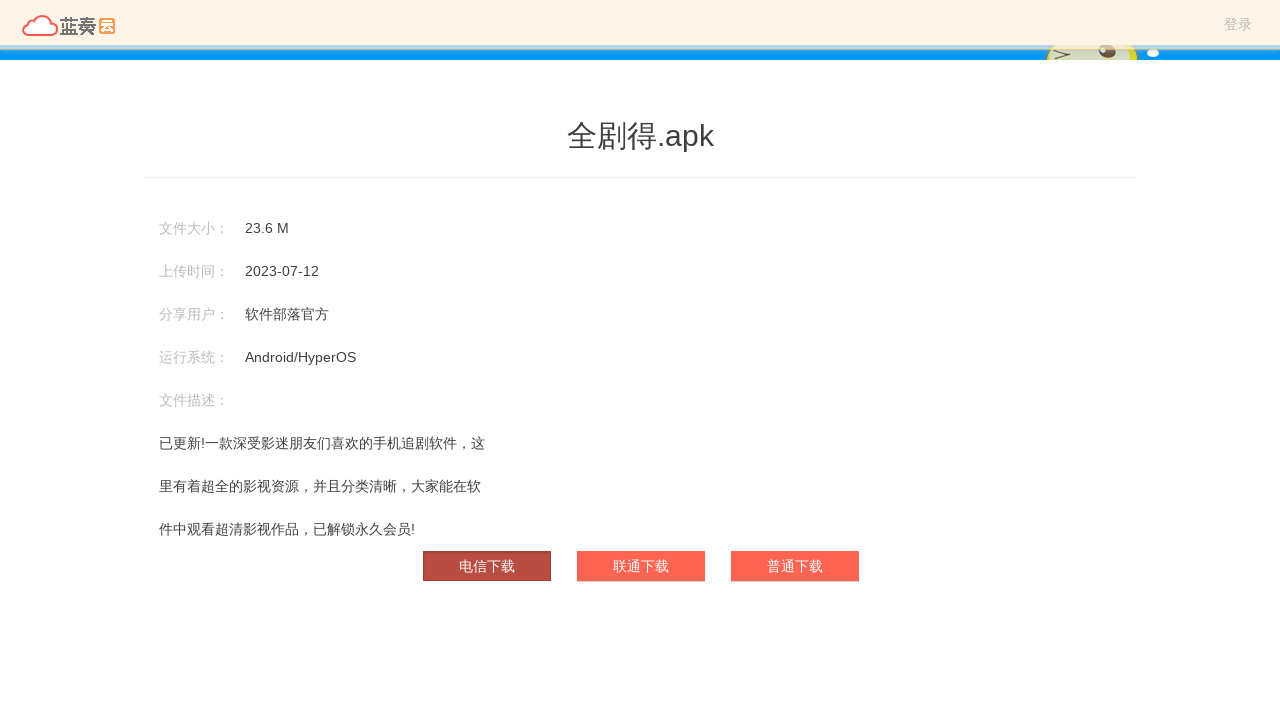

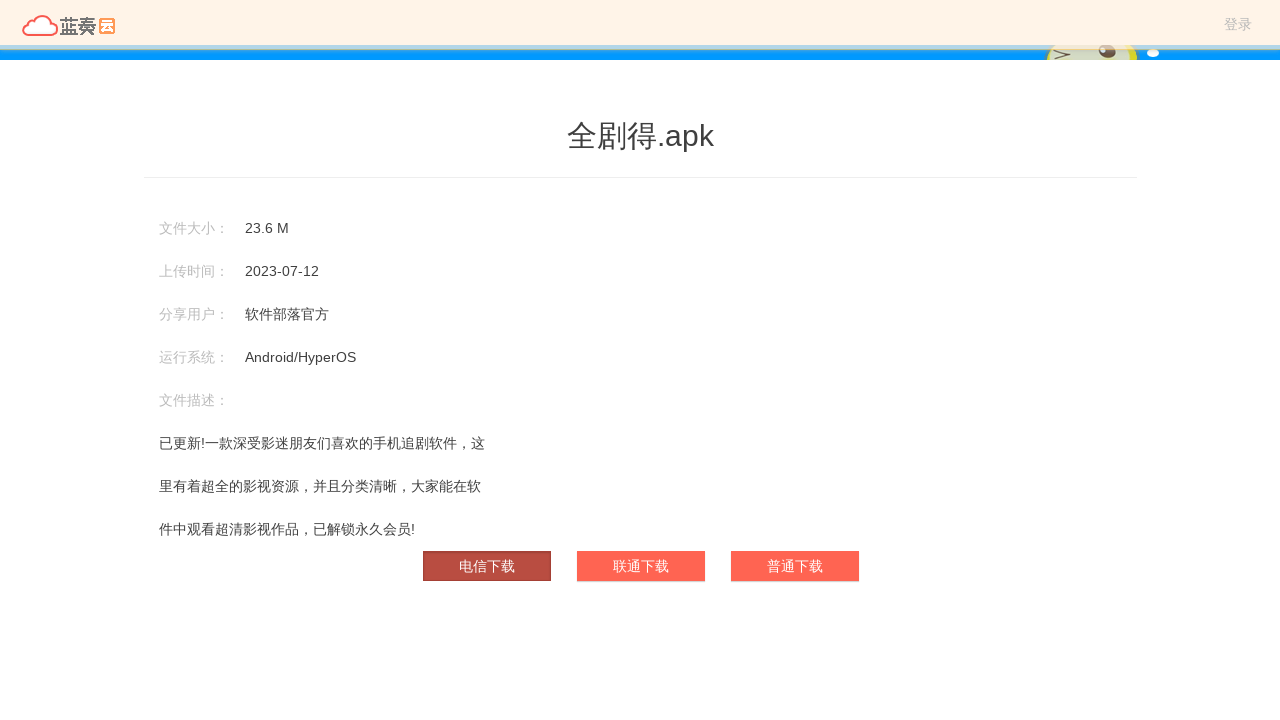